Tests that the currently applied filter link is highlighted with selected class

Starting URL: https://demo.playwright.dev/todomvc

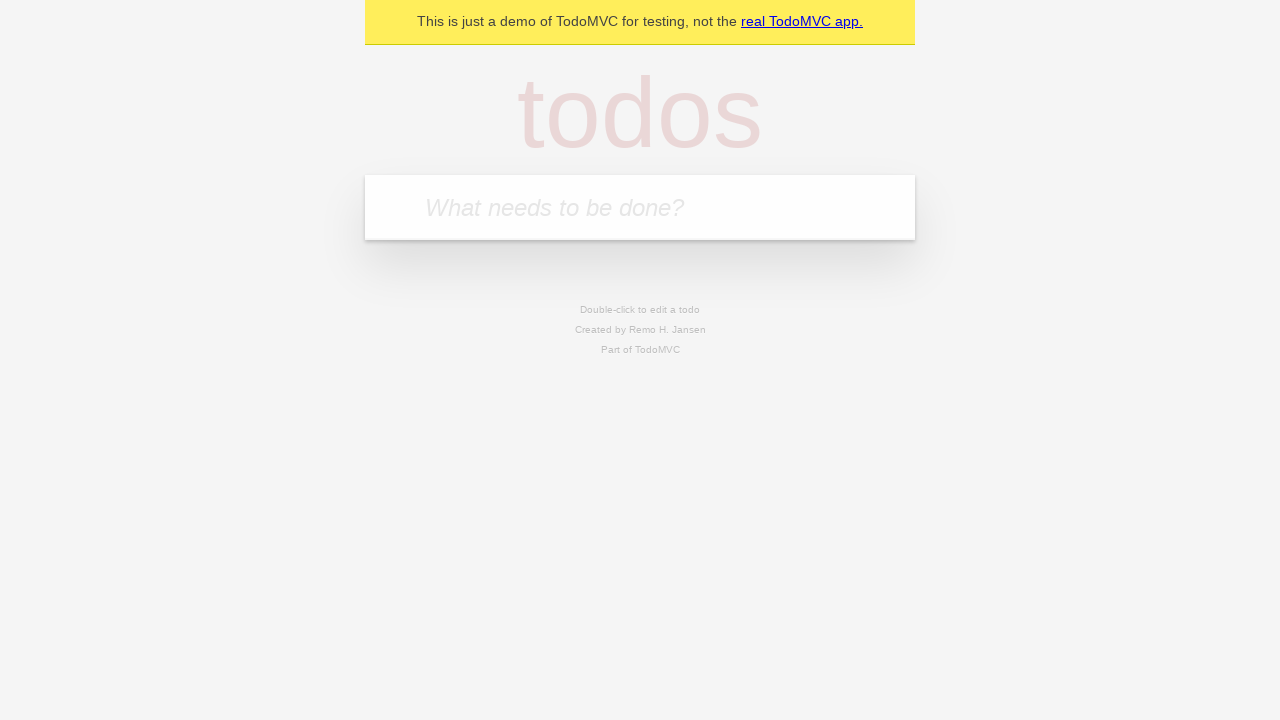

Filled todo input with 'buy some cheese' on internal:attr=[placeholder="What needs to be done?"i]
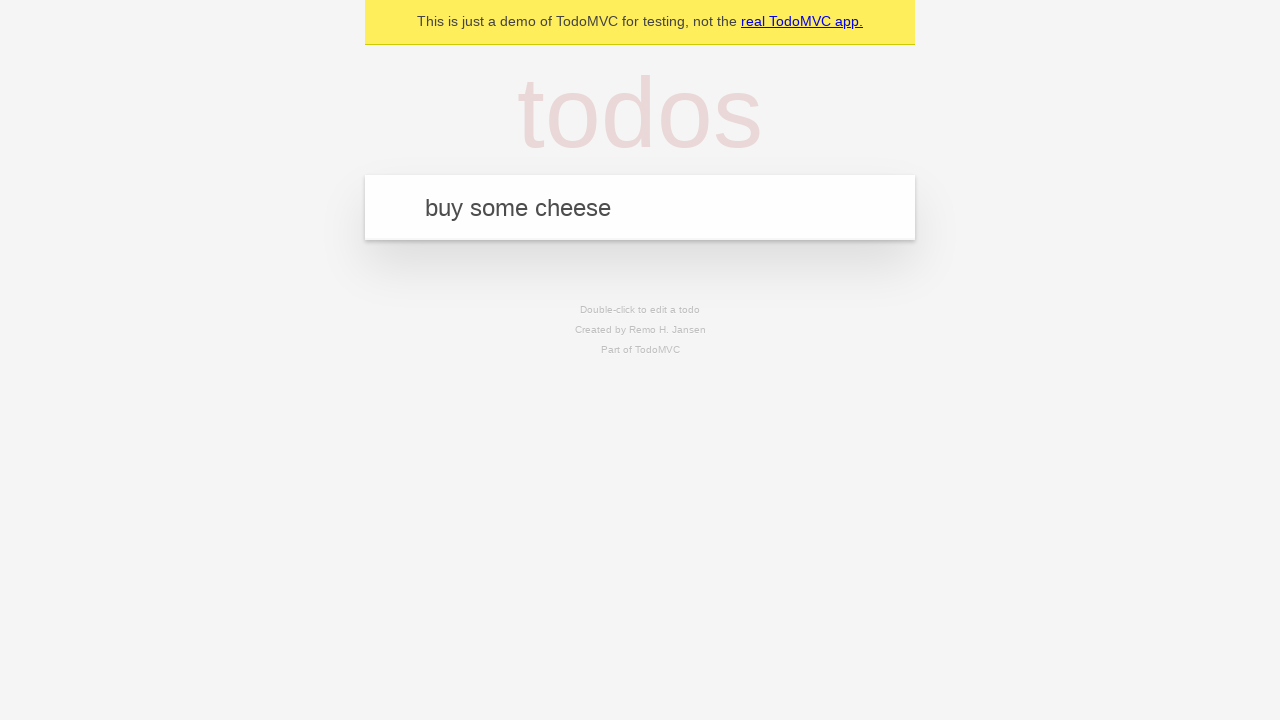

Pressed Enter to add first todo on internal:attr=[placeholder="What needs to be done?"i]
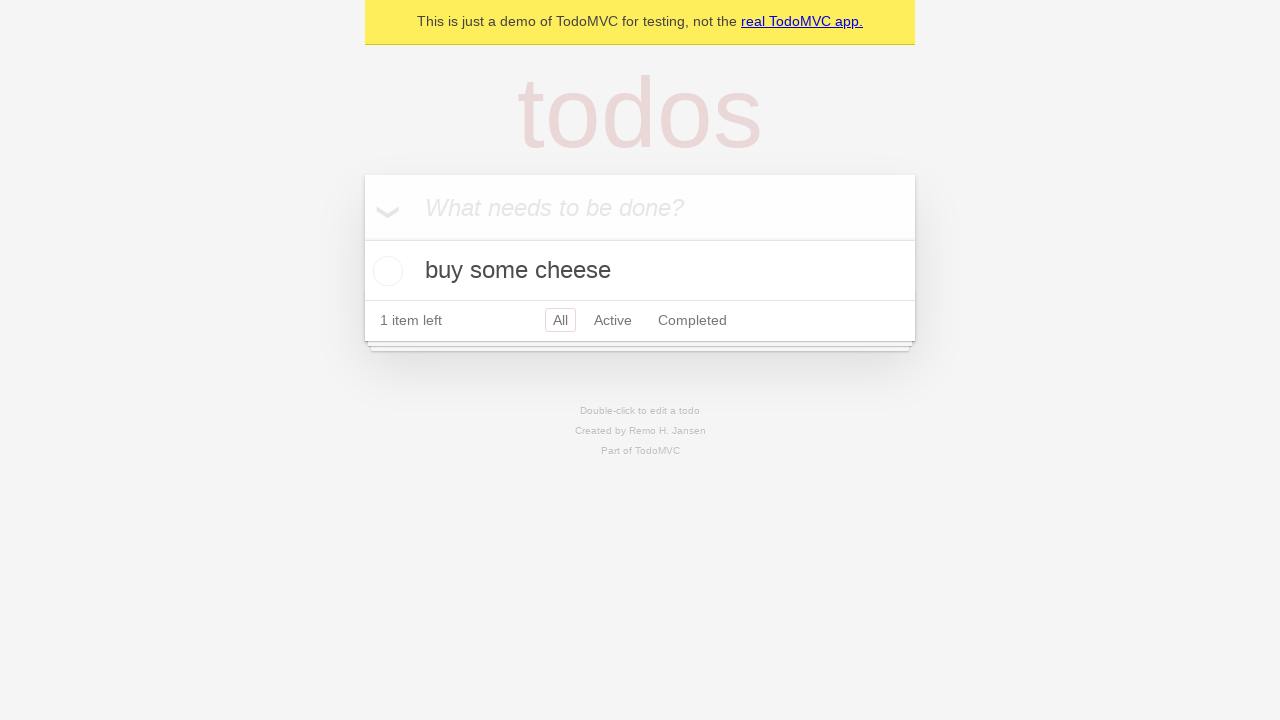

Filled todo input with 'feed the cat' on internal:attr=[placeholder="What needs to be done?"i]
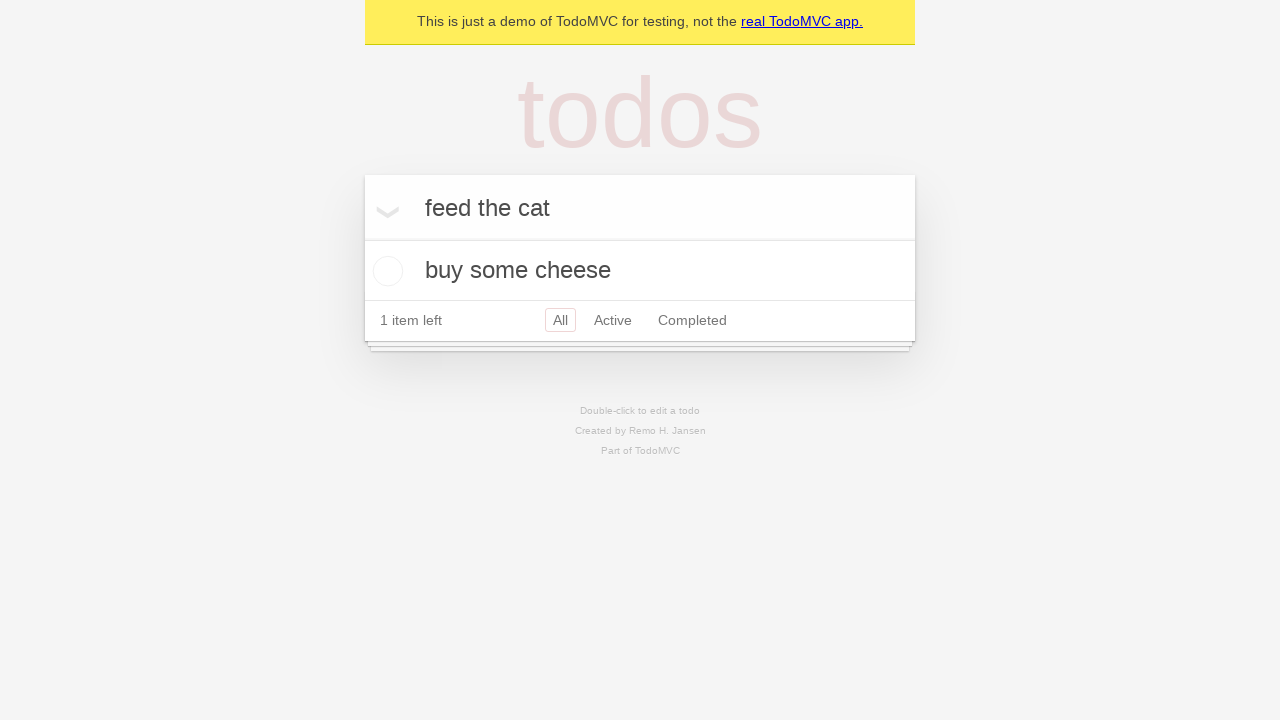

Pressed Enter to add second todo on internal:attr=[placeholder="What needs to be done?"i]
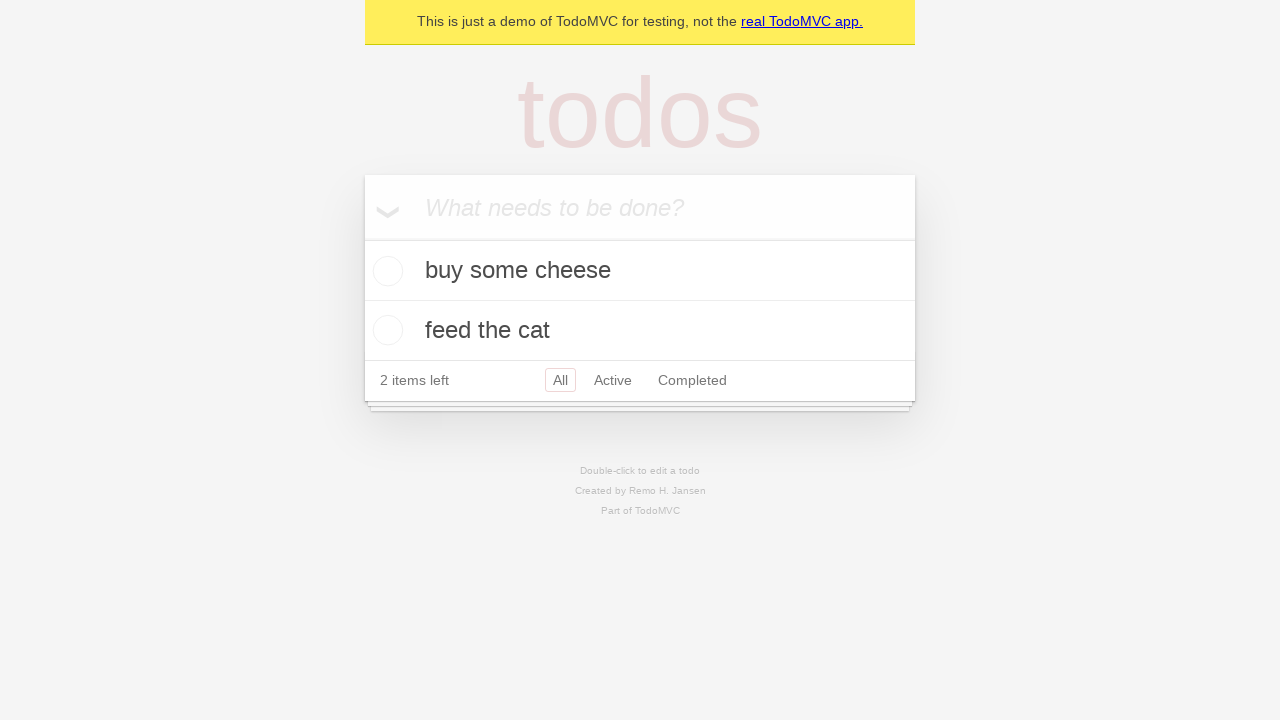

Filled todo input with 'book a doctors appointment' on internal:attr=[placeholder="What needs to be done?"i]
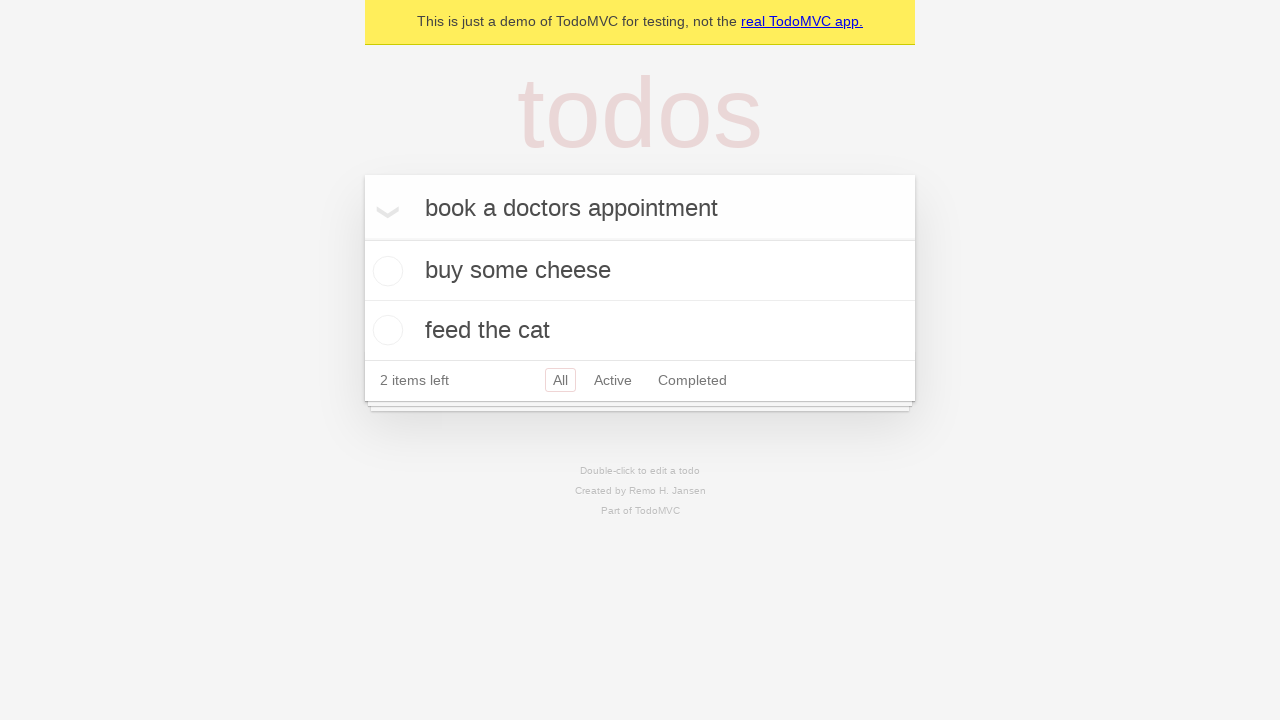

Pressed Enter to add third todo on internal:attr=[placeholder="What needs to be done?"i]
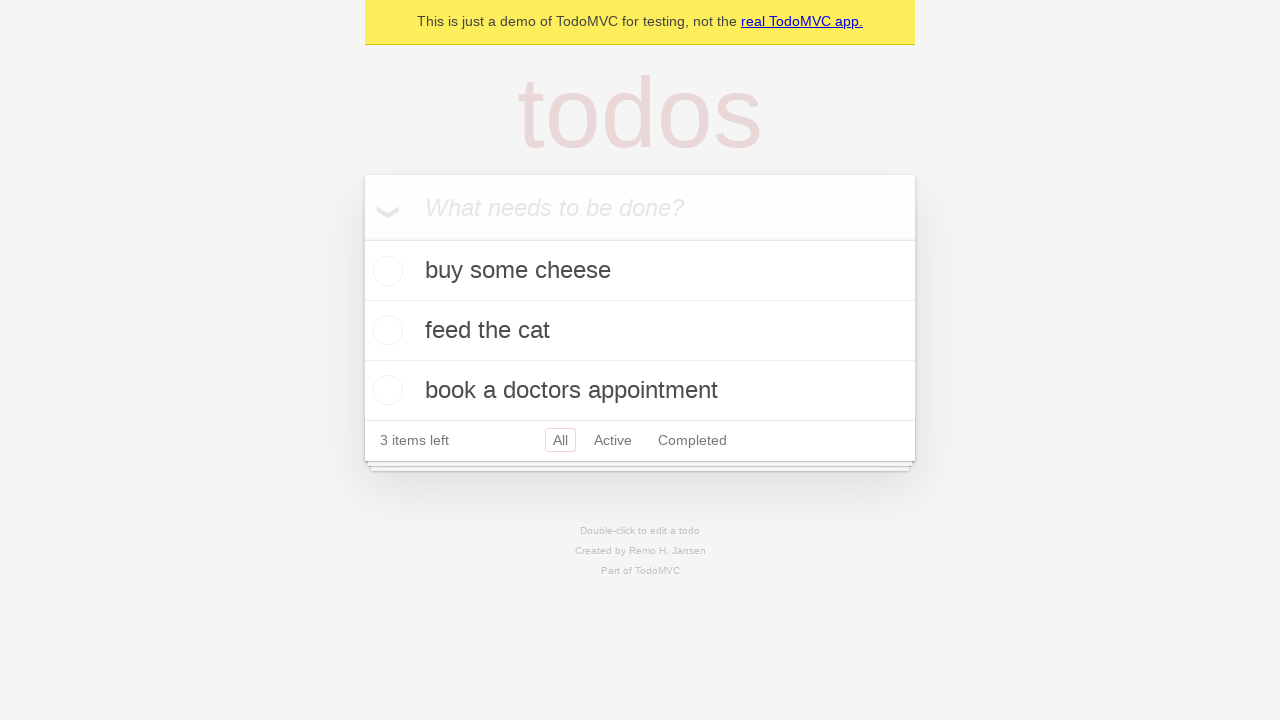

Clicked Active filter link at (613, 440) on internal:role=link[name="Active"i]
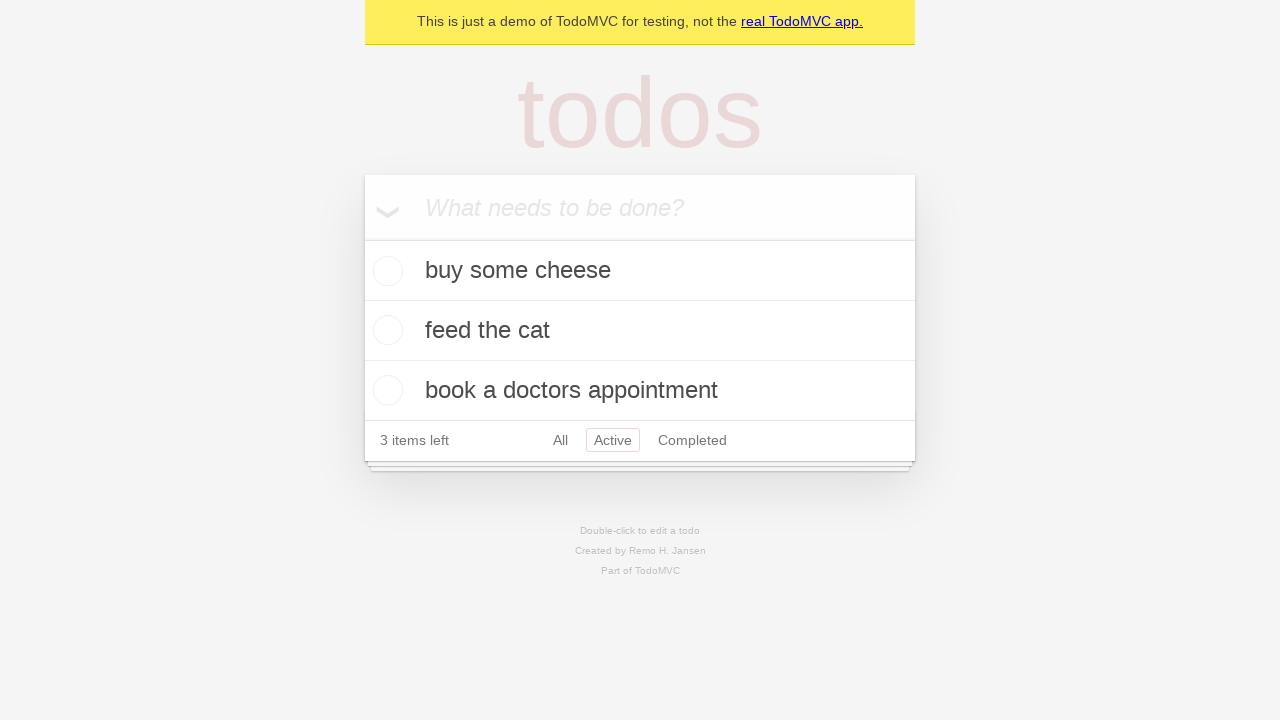

Clicked Completed filter link at (692, 440) on internal:role=link[name="Completed"i]
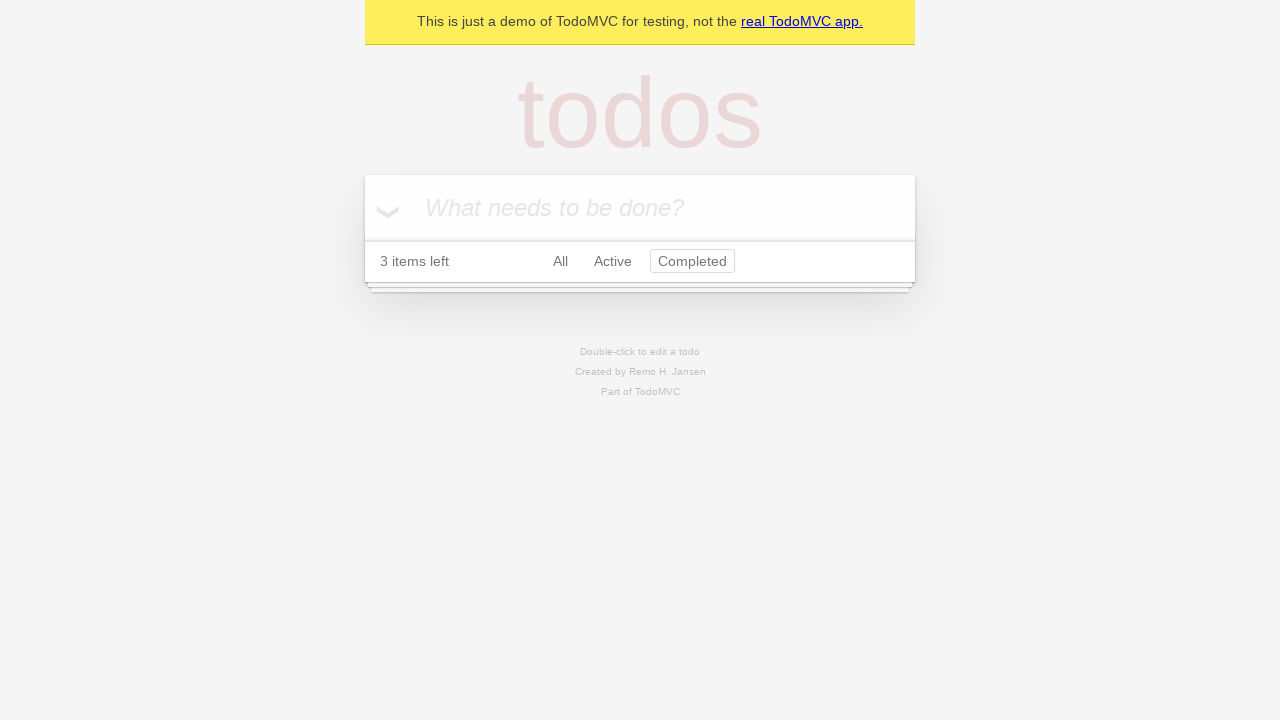

Waited 500ms for page to update
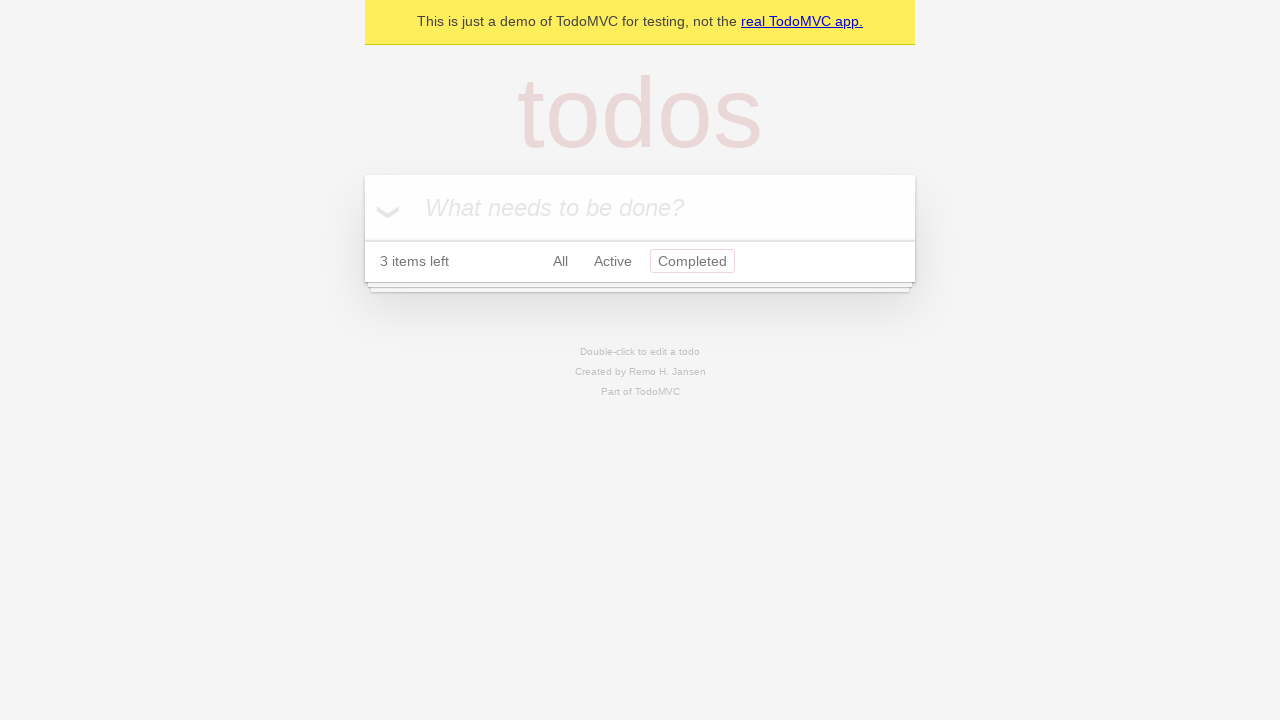

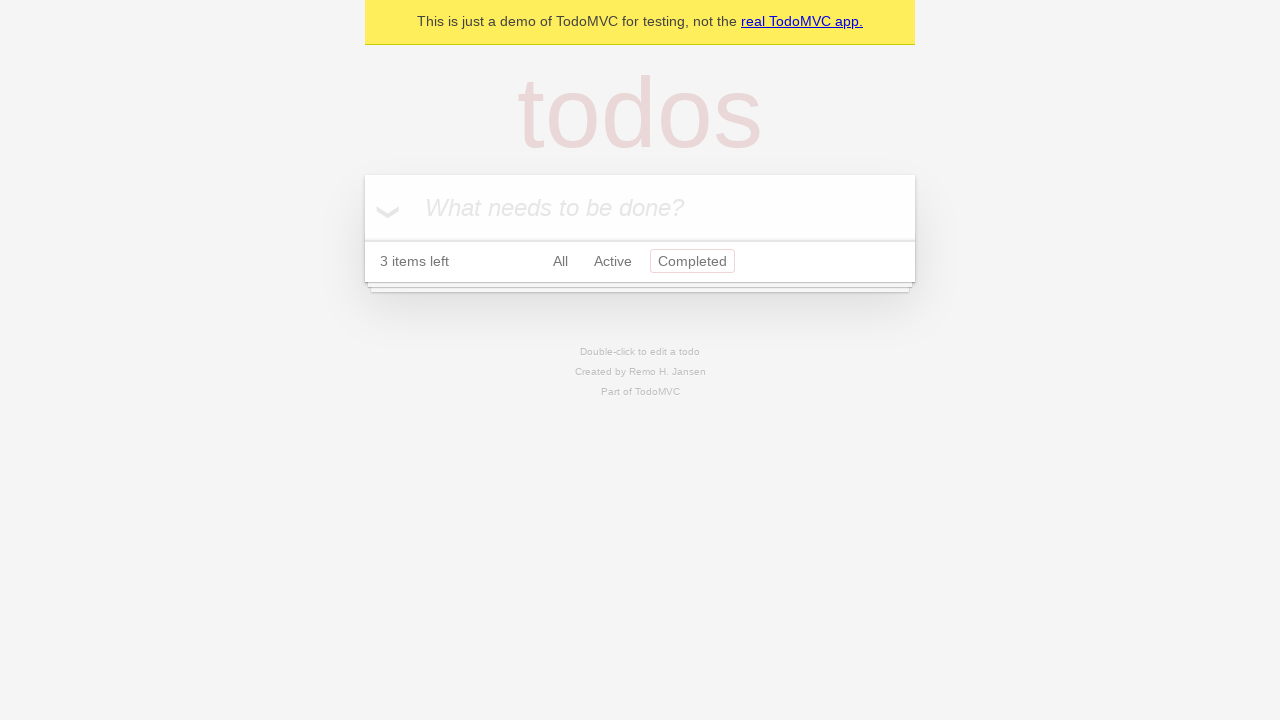